Tests that a button appears after a page load delay

Starting URL: http://uitestingplayground.com/

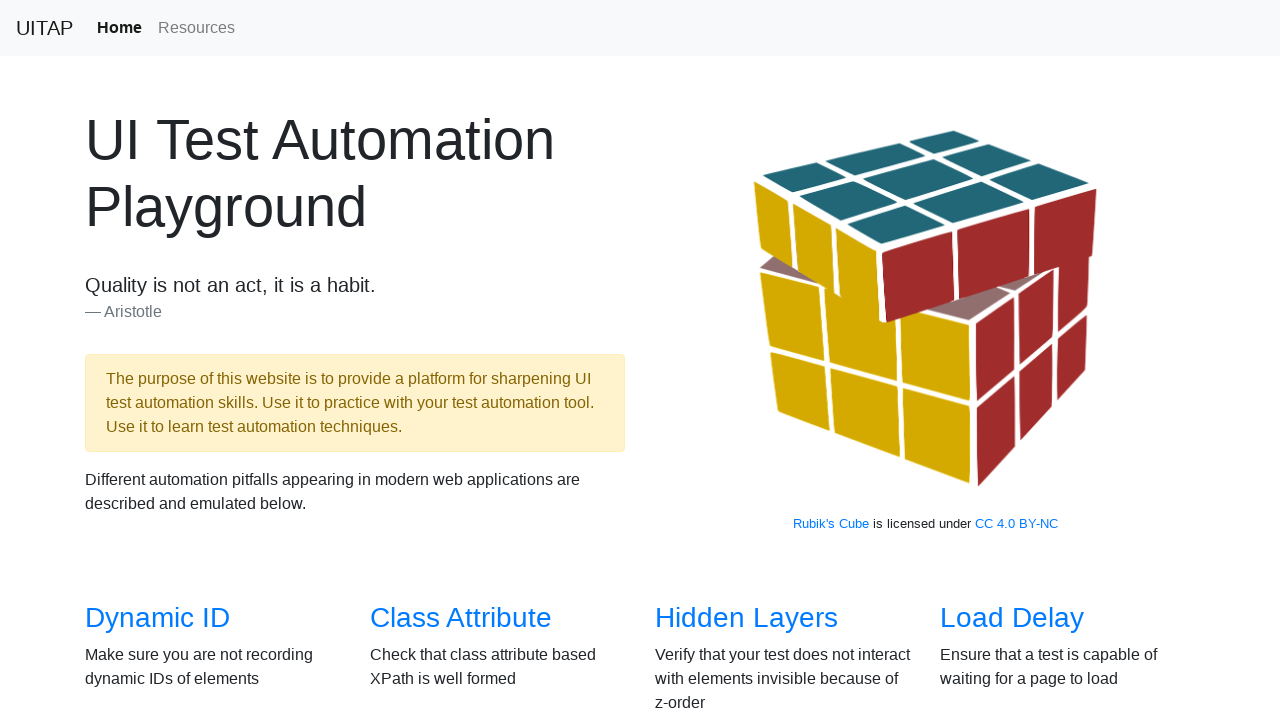

Clicked on Load Delay link at (1012, 618) on text=Load Delay
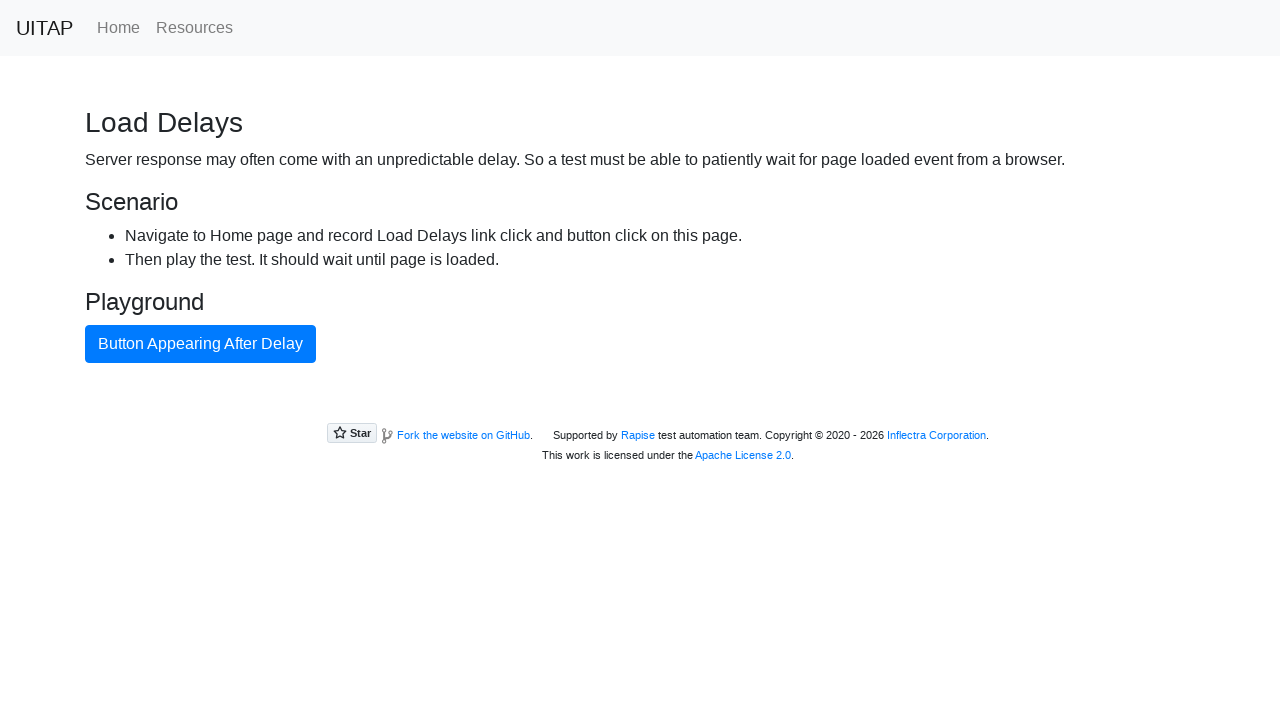

Button appeared after page load delay
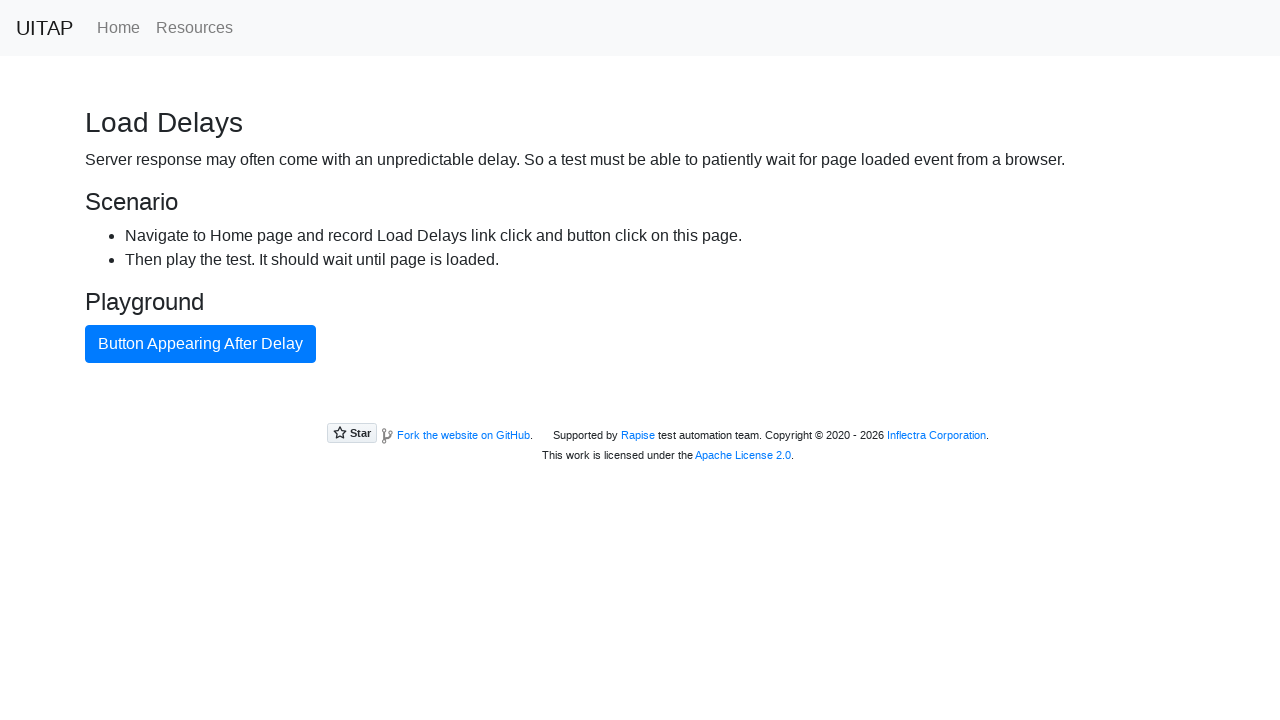

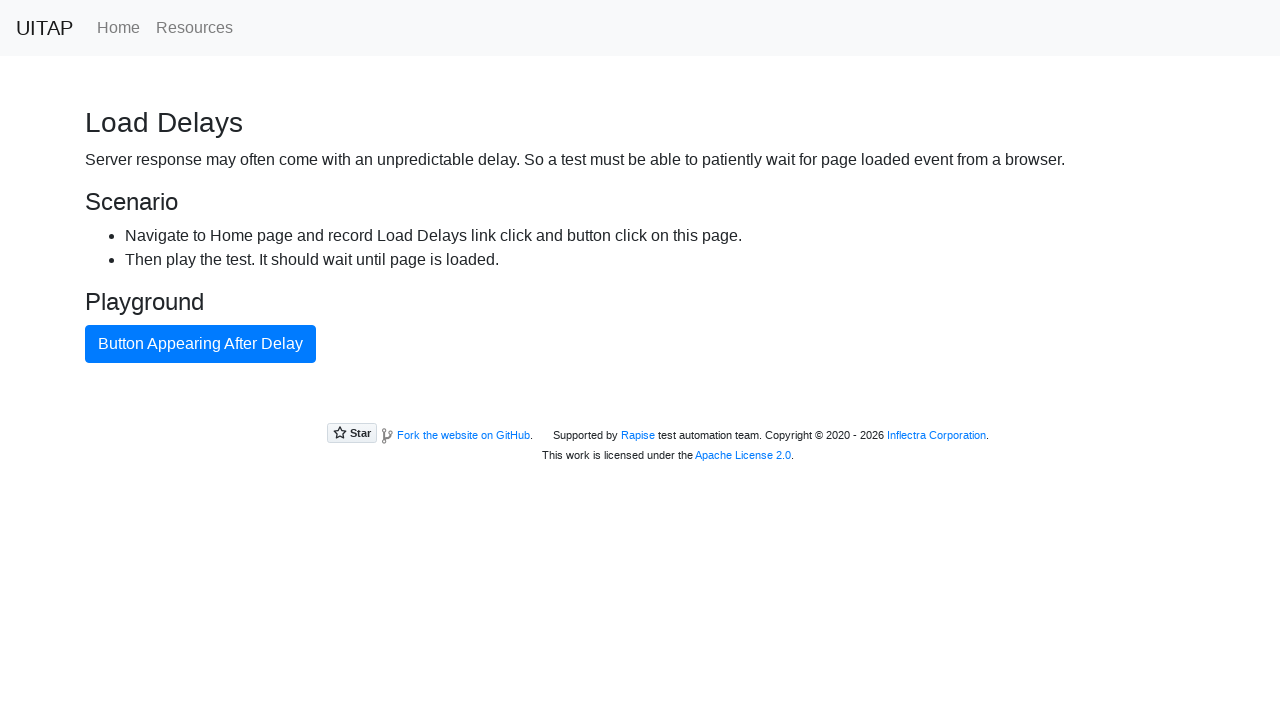